Tests injecting jQuery and jQuery Growl library into a page, then displaying a growl notification message in the browser.

Starting URL: http://the-internet.herokuapp.com

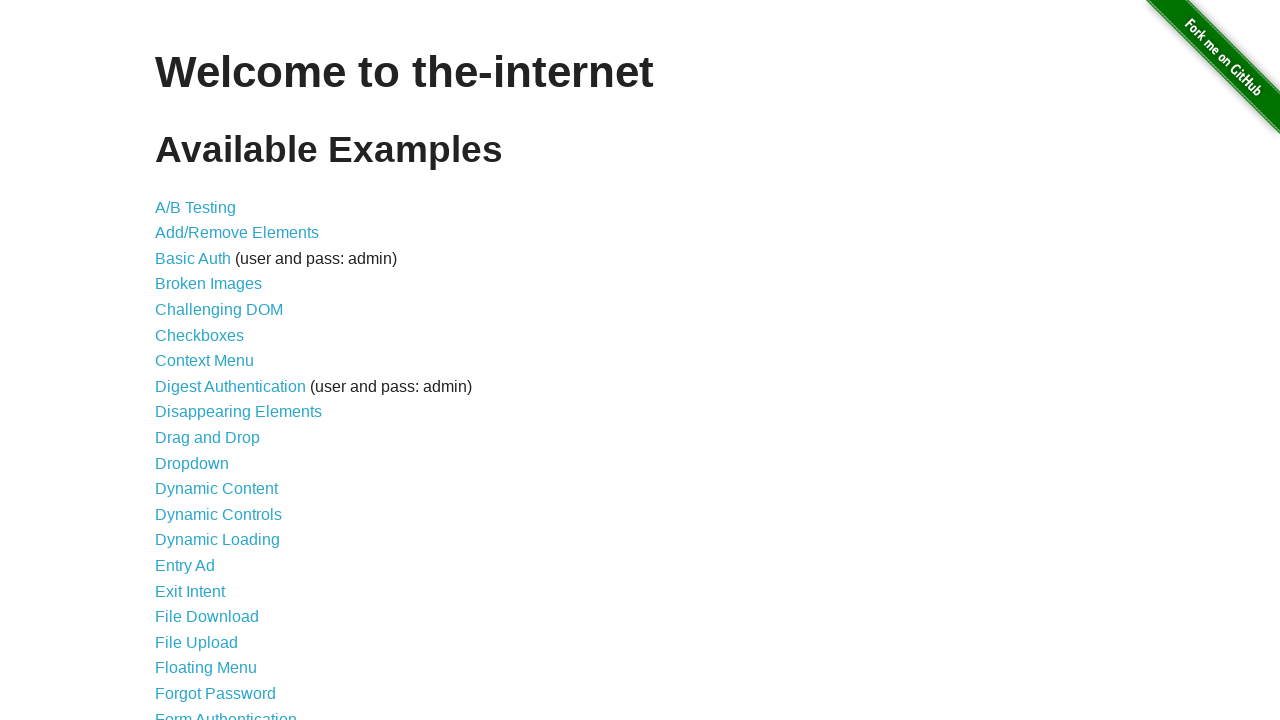

Injected jQuery library into page if not already present
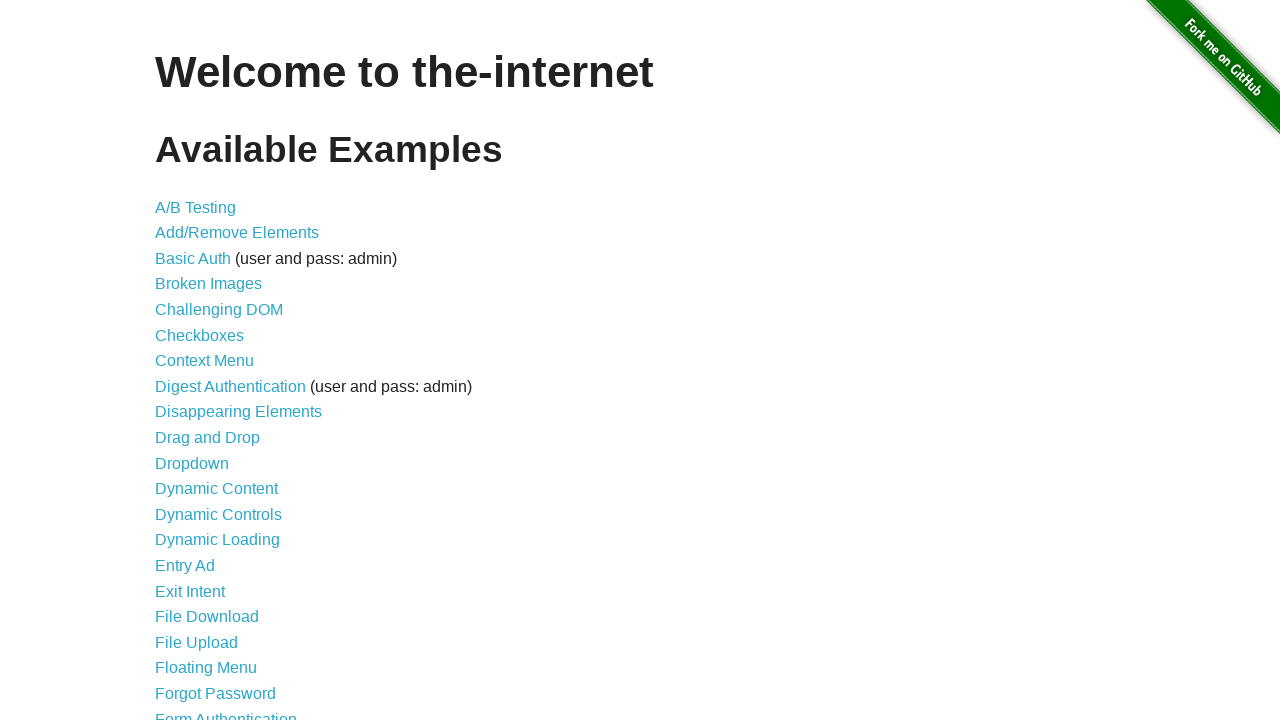

Loaded jQuery Growl plugin script
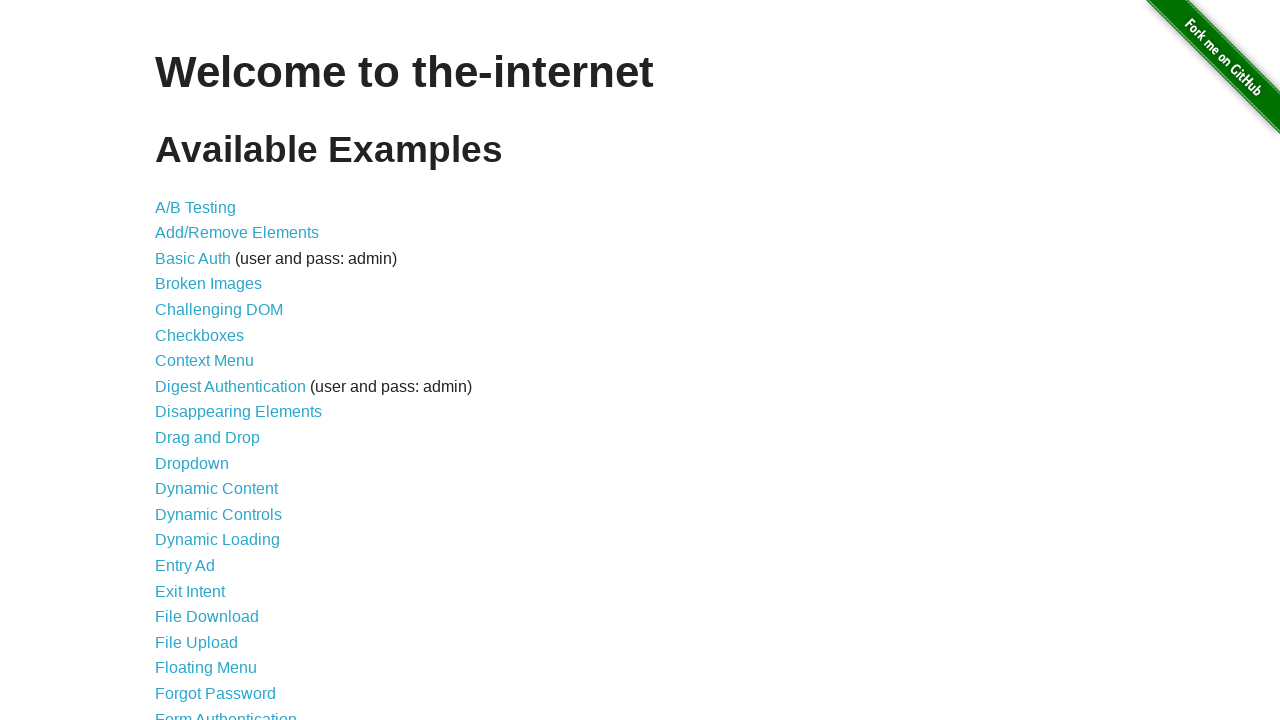

Loaded jQuery Growl stylesheet
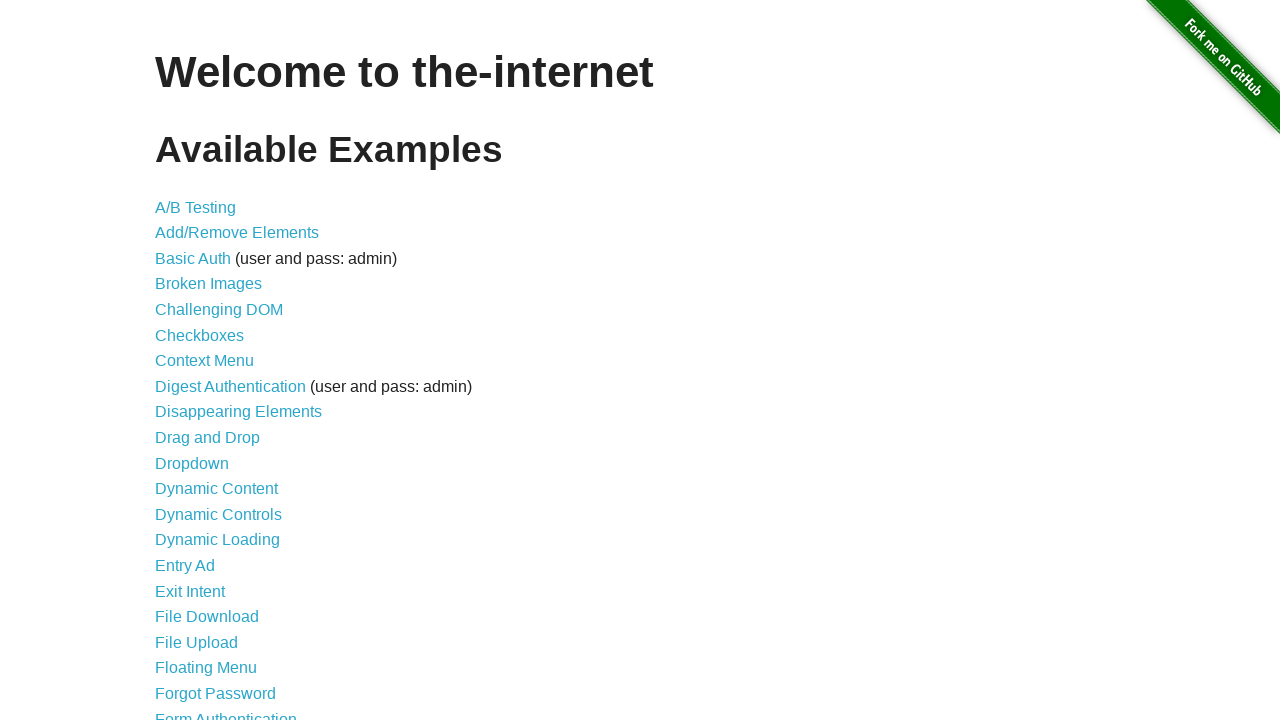

Waited for jQuery Growl scripts and styles to fully load
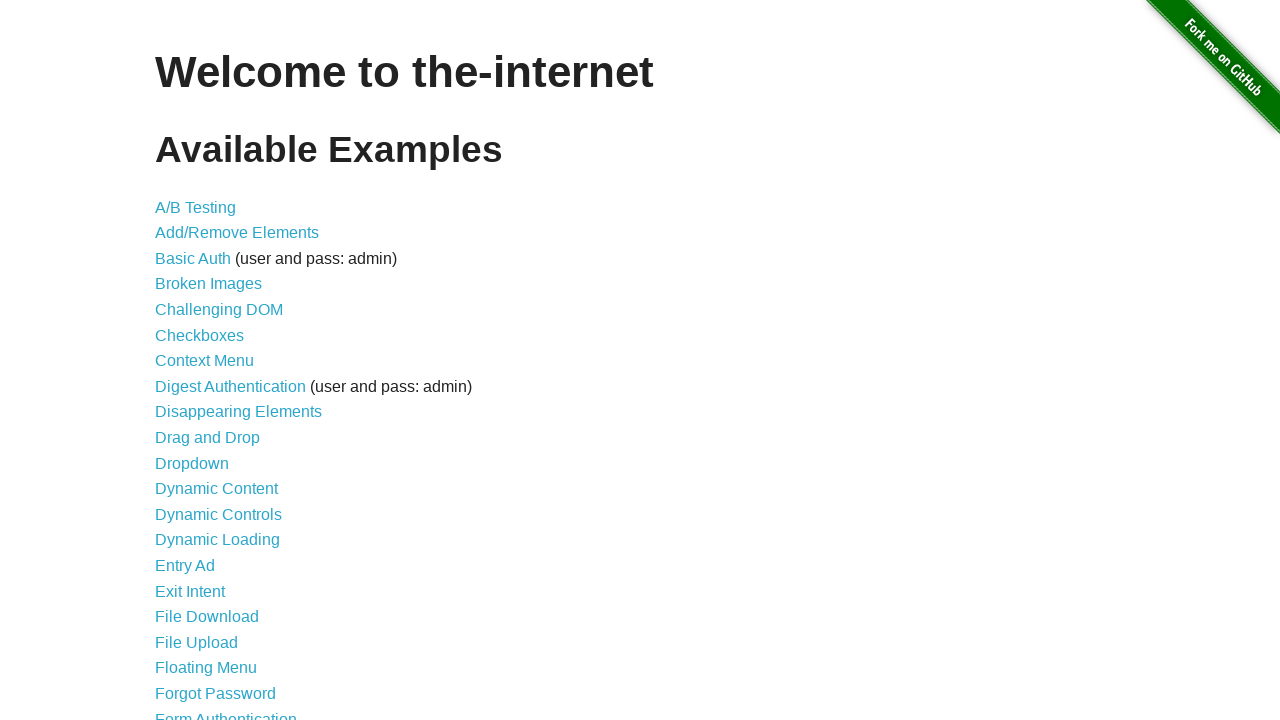

Triggered growl notification with title 'GET' and message '/'
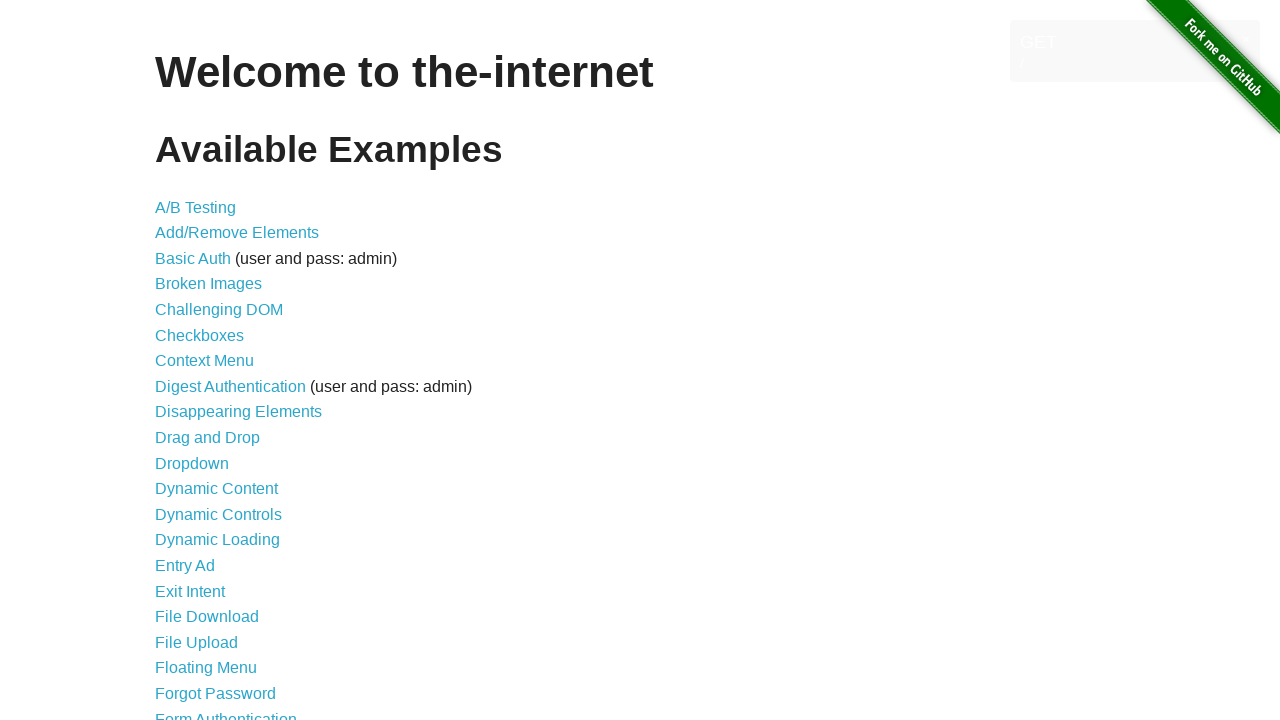

Waited for growl notification to display and be visible
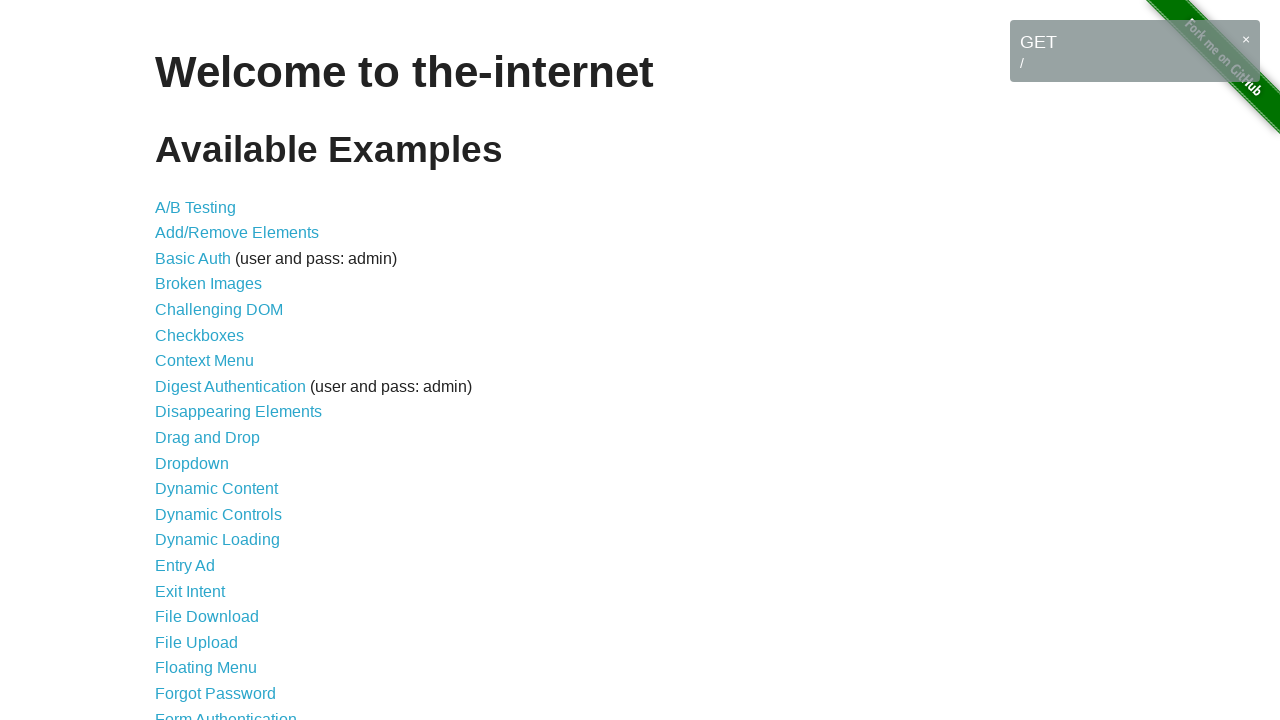

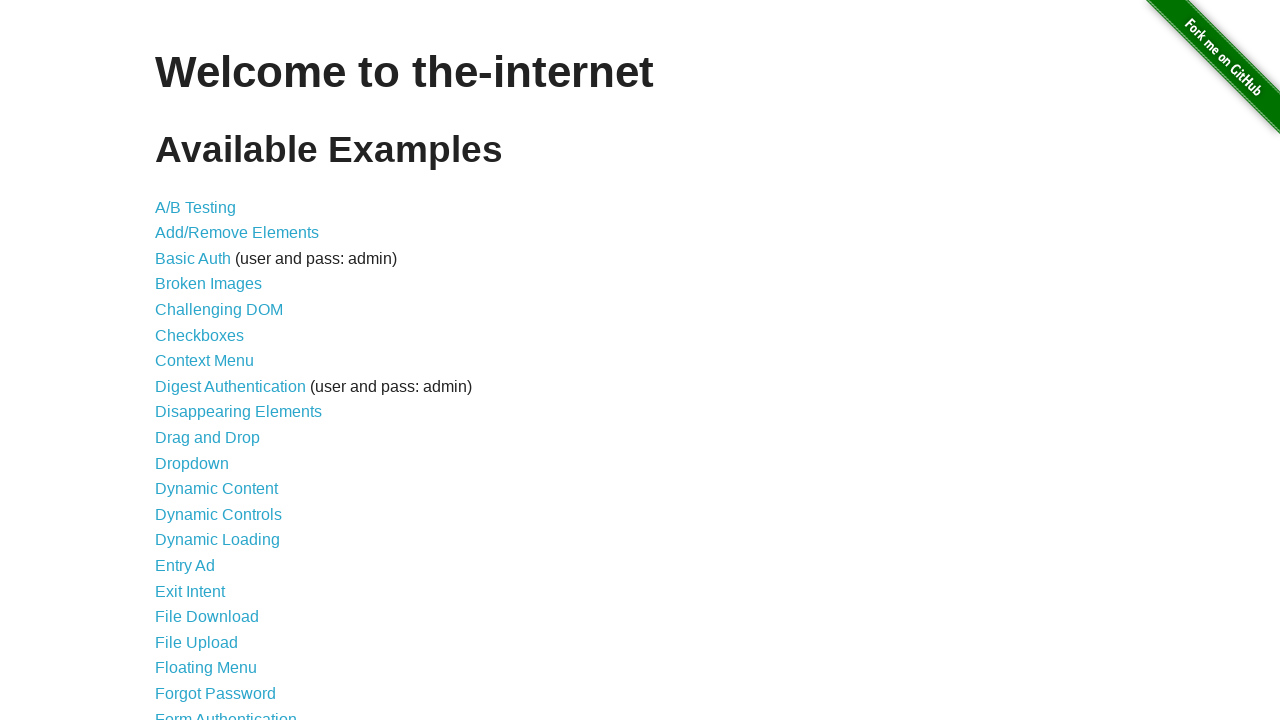